Tests marking all todo items as completed using the toggle all checkbox

Starting URL: https://demo.playwright.dev/todomvc

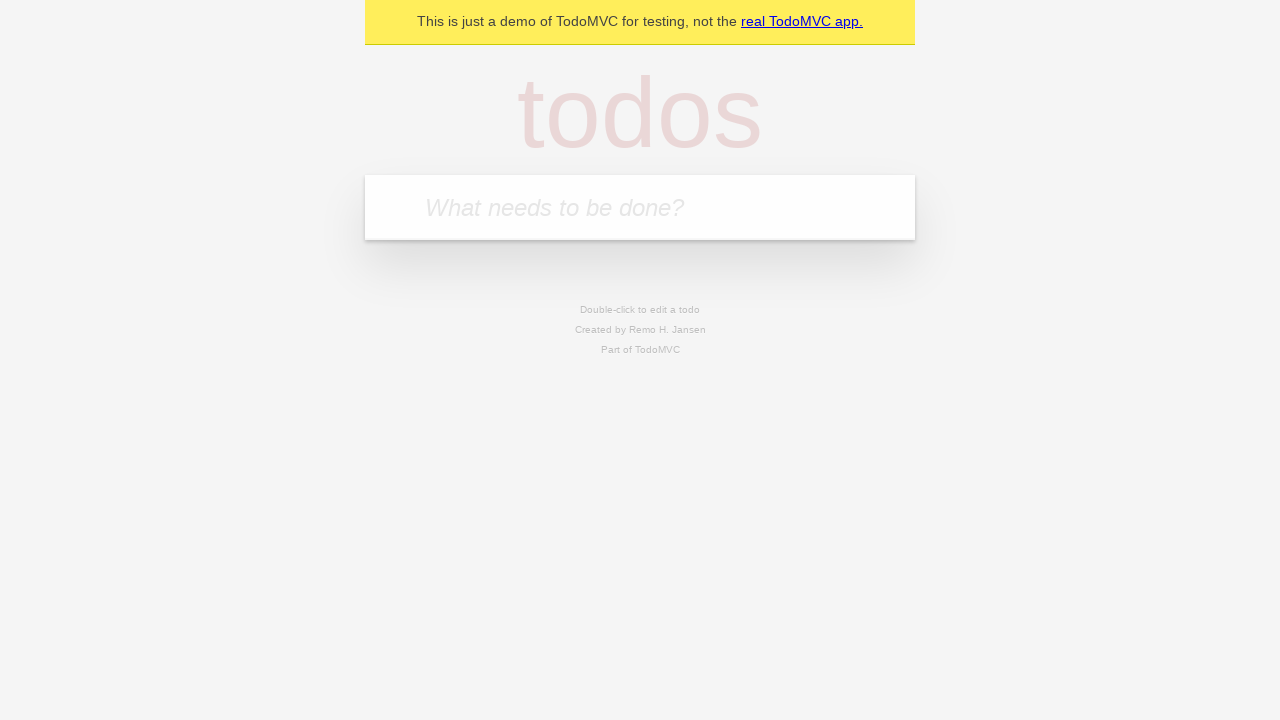

Filled todo input with 'buy some cheese' on internal:attr=[placeholder="What needs to be done?"i]
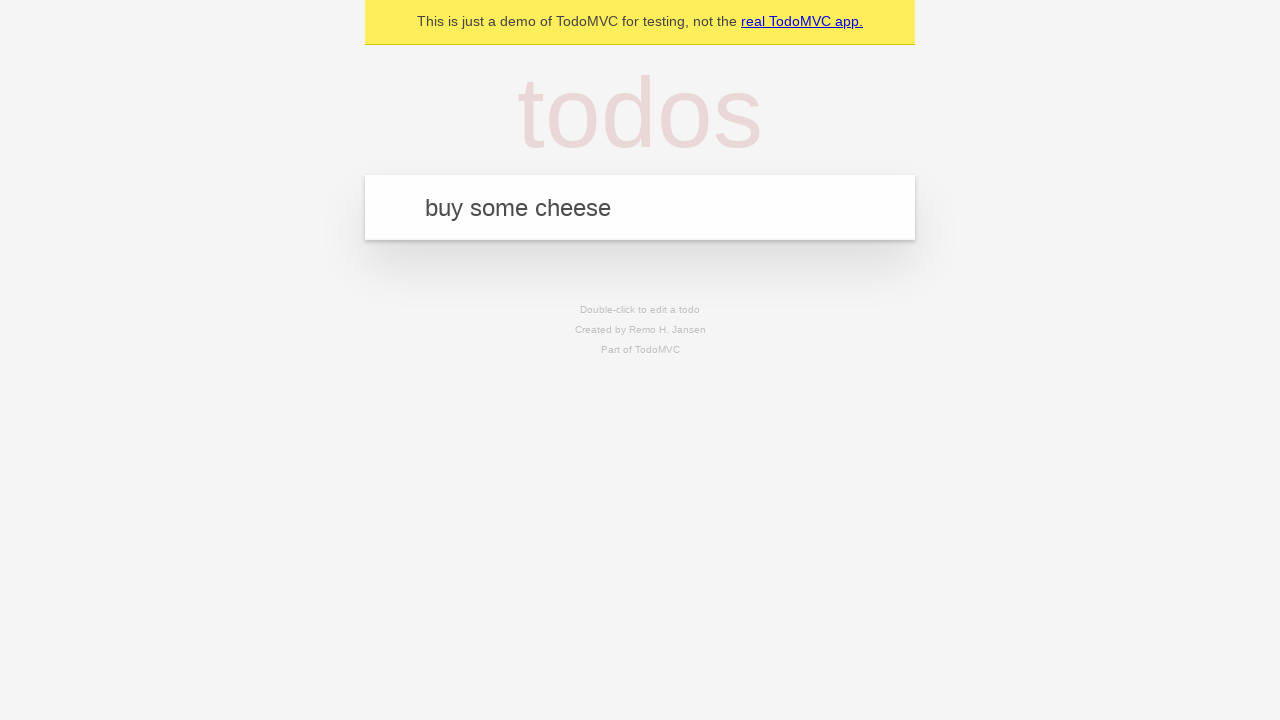

Pressed Enter to create todo 'buy some cheese' on internal:attr=[placeholder="What needs to be done?"i]
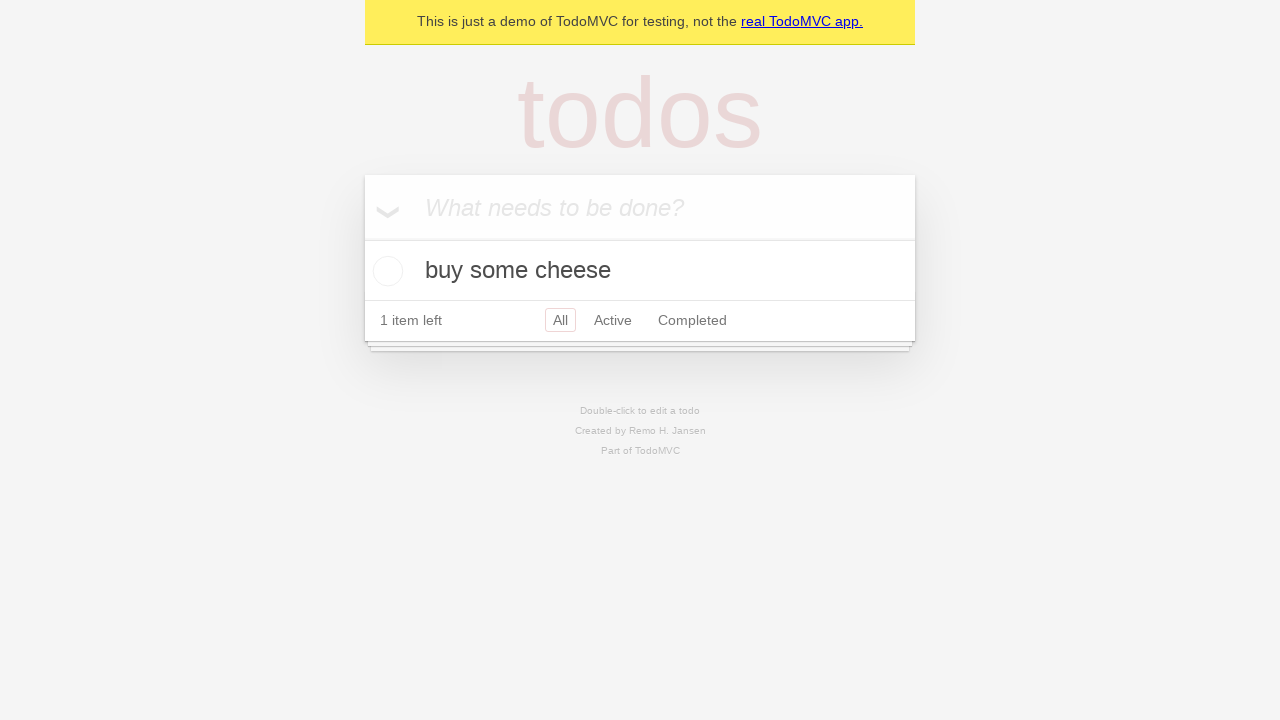

Filled todo input with 'feed the cat' on internal:attr=[placeholder="What needs to be done?"i]
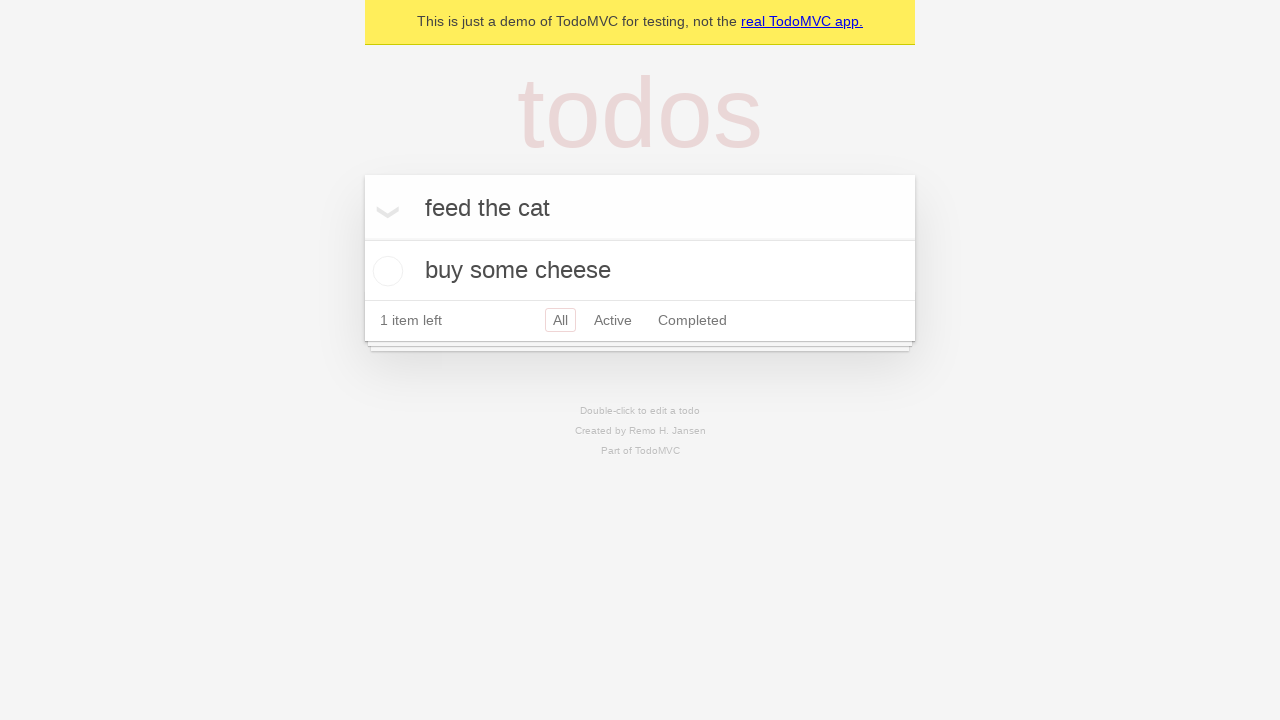

Pressed Enter to create todo 'feed the cat' on internal:attr=[placeholder="What needs to be done?"i]
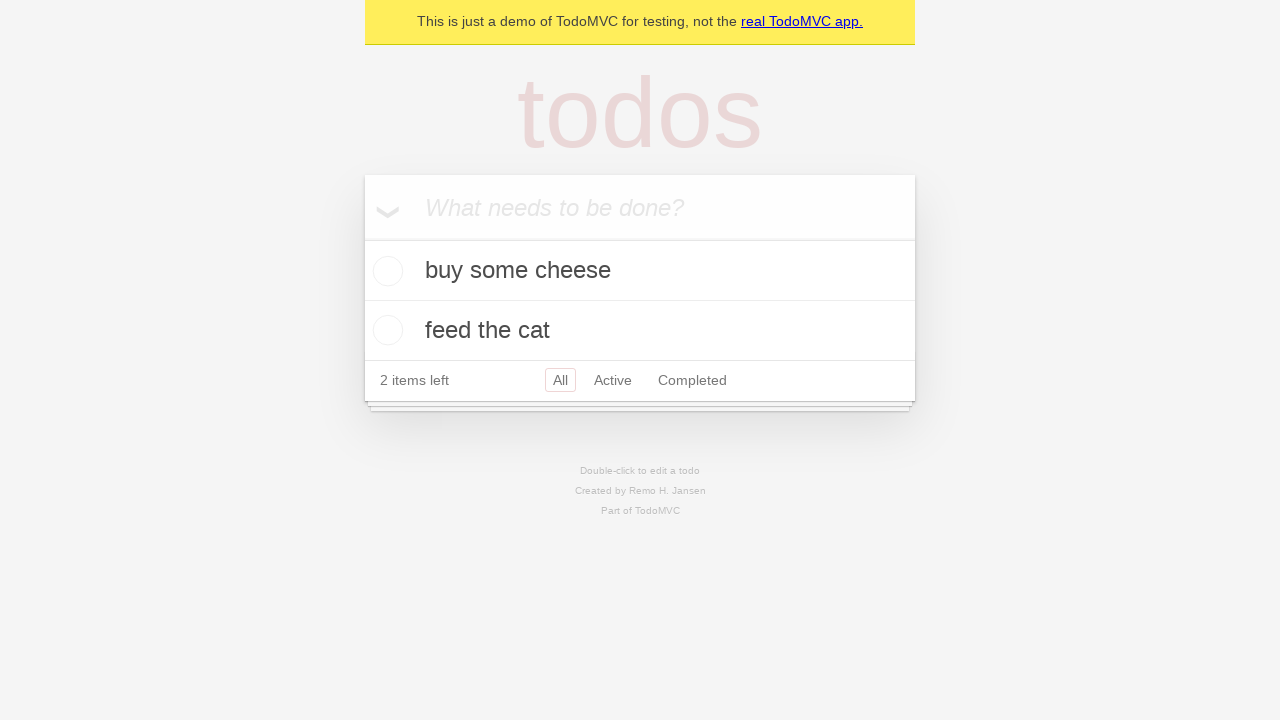

Filled todo input with 'book a doctors appointment' on internal:attr=[placeholder="What needs to be done?"i]
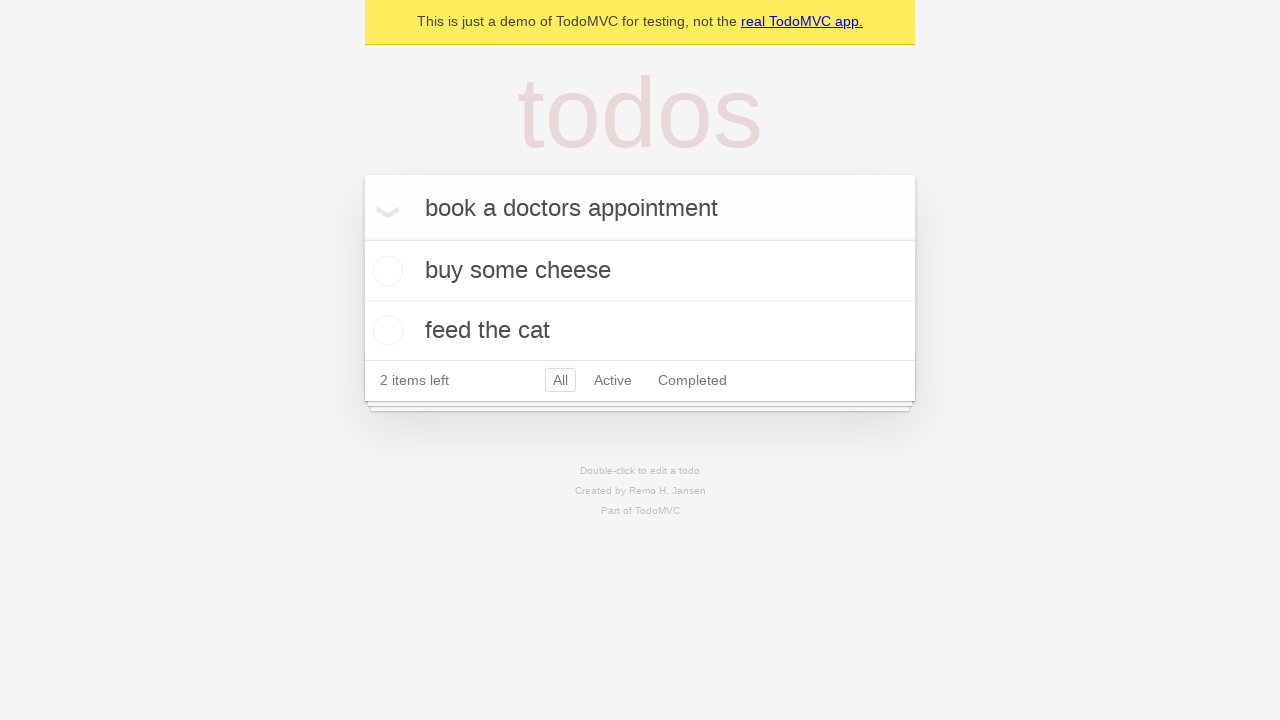

Pressed Enter to create todo 'book a doctors appointment' on internal:attr=[placeholder="What needs to be done?"i]
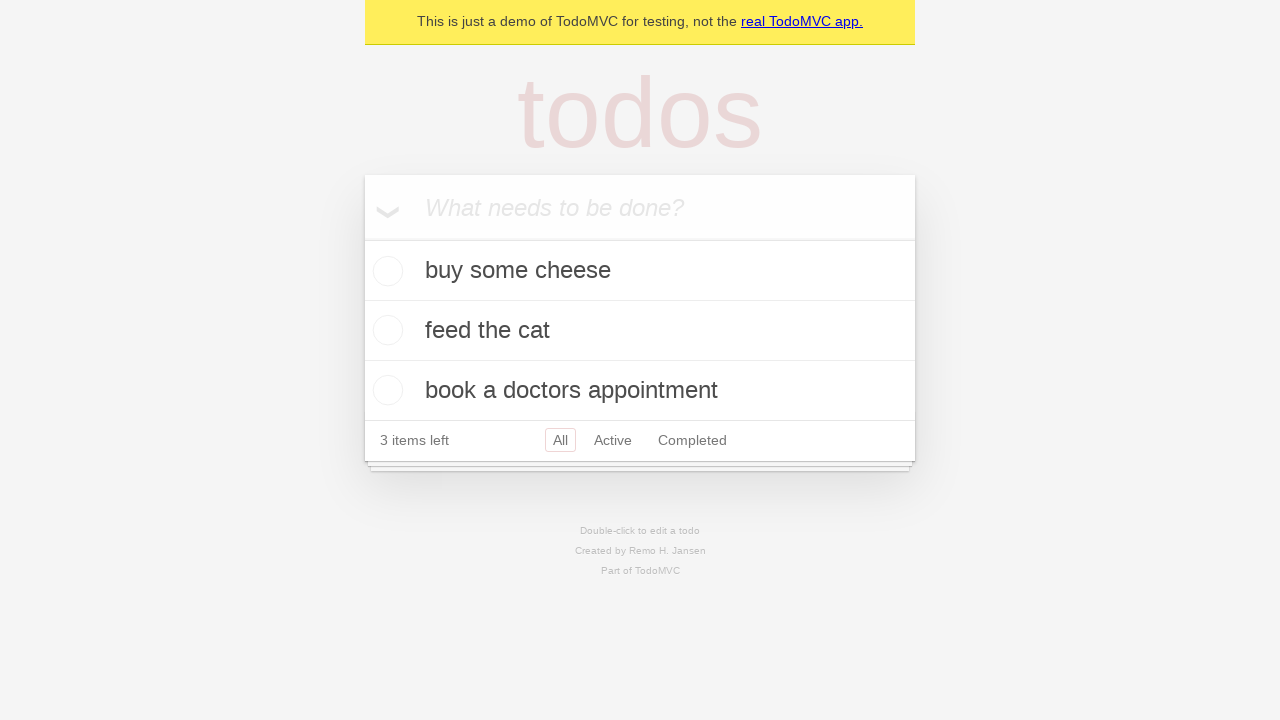

Waited for all 3 todo items to be created
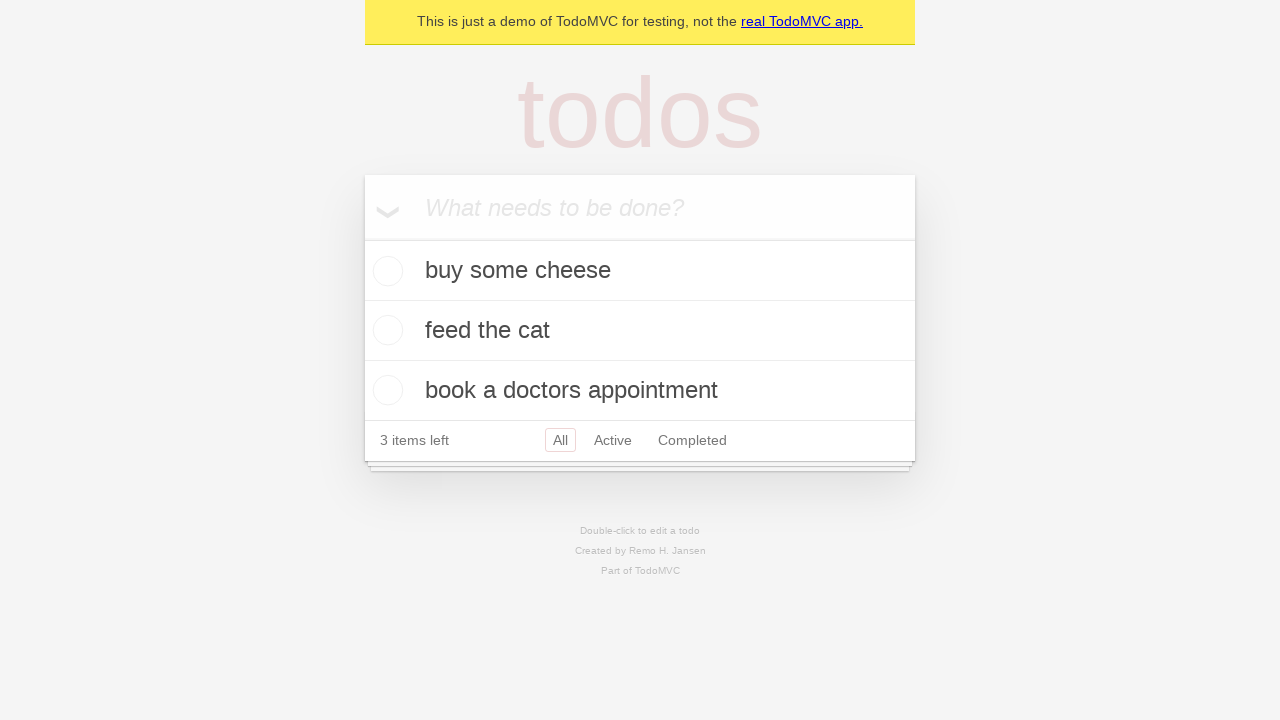

Clicked 'Mark all as complete' checkbox at (362, 238) on internal:label="Mark all as complete"i
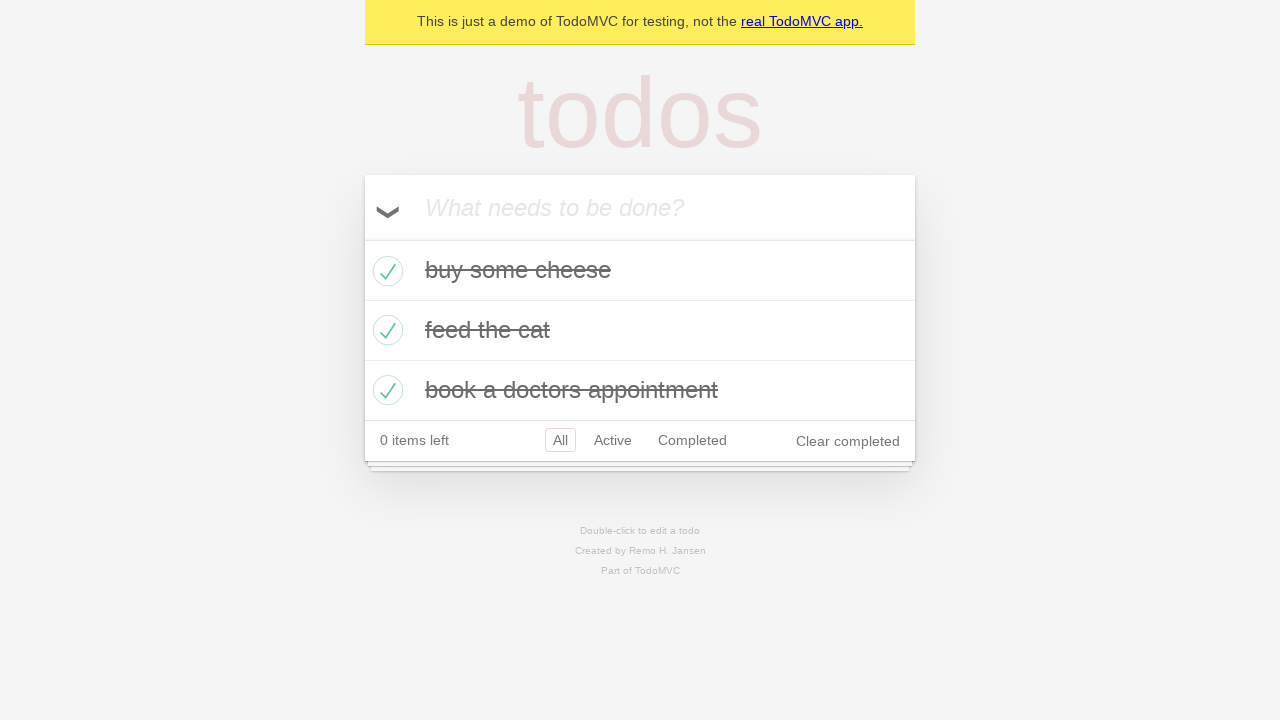

Waited for all todo items to be marked as completed
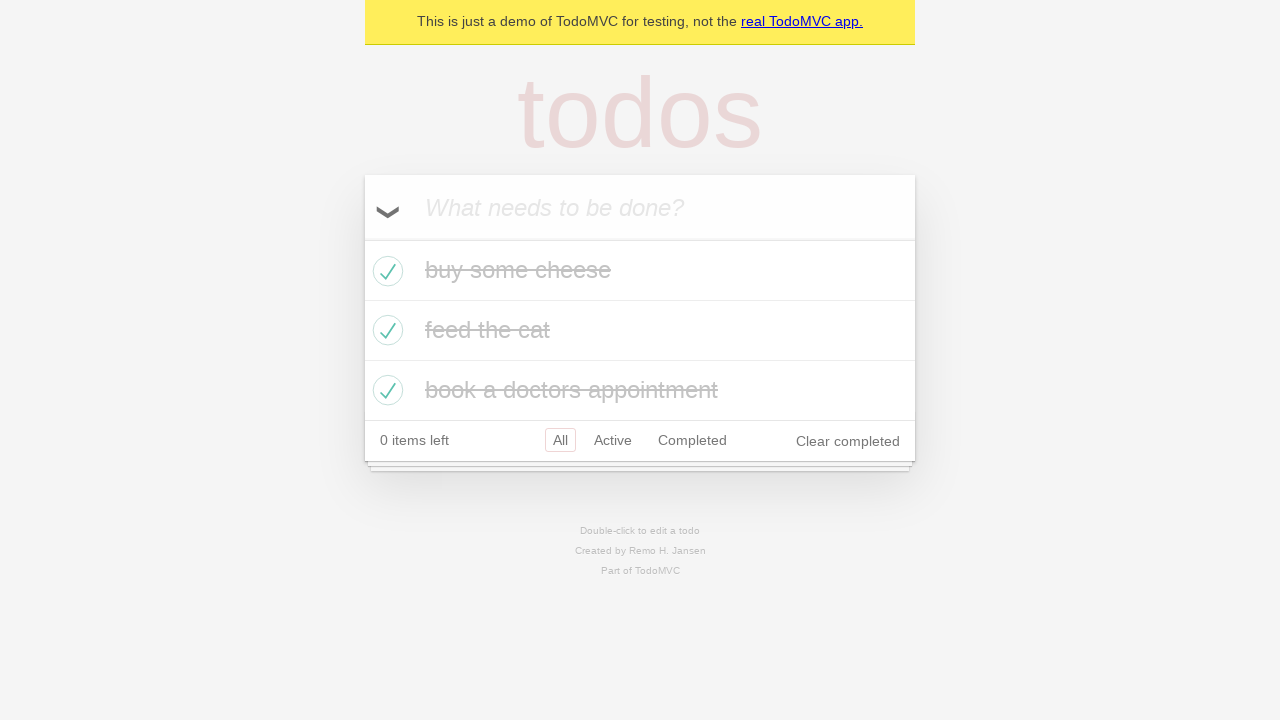

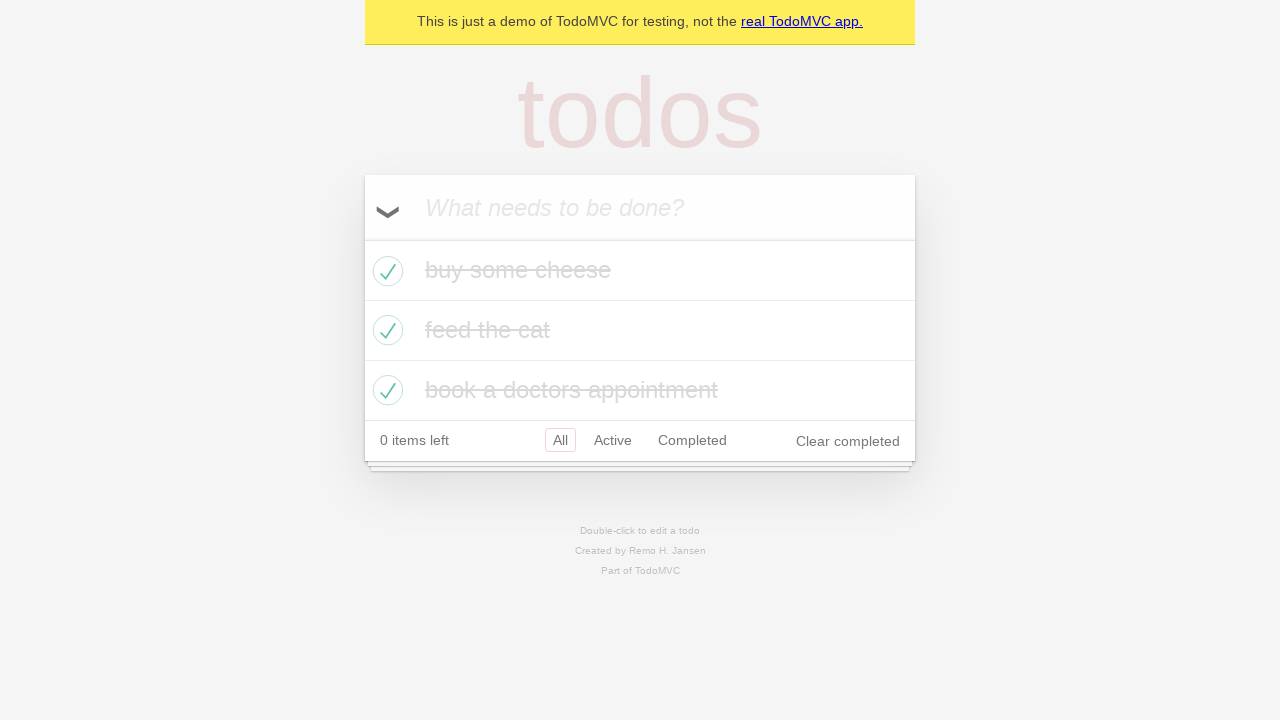